Tests that the Clear completed button displays correctly when items are completed

Starting URL: https://demo.playwright.dev/todomvc

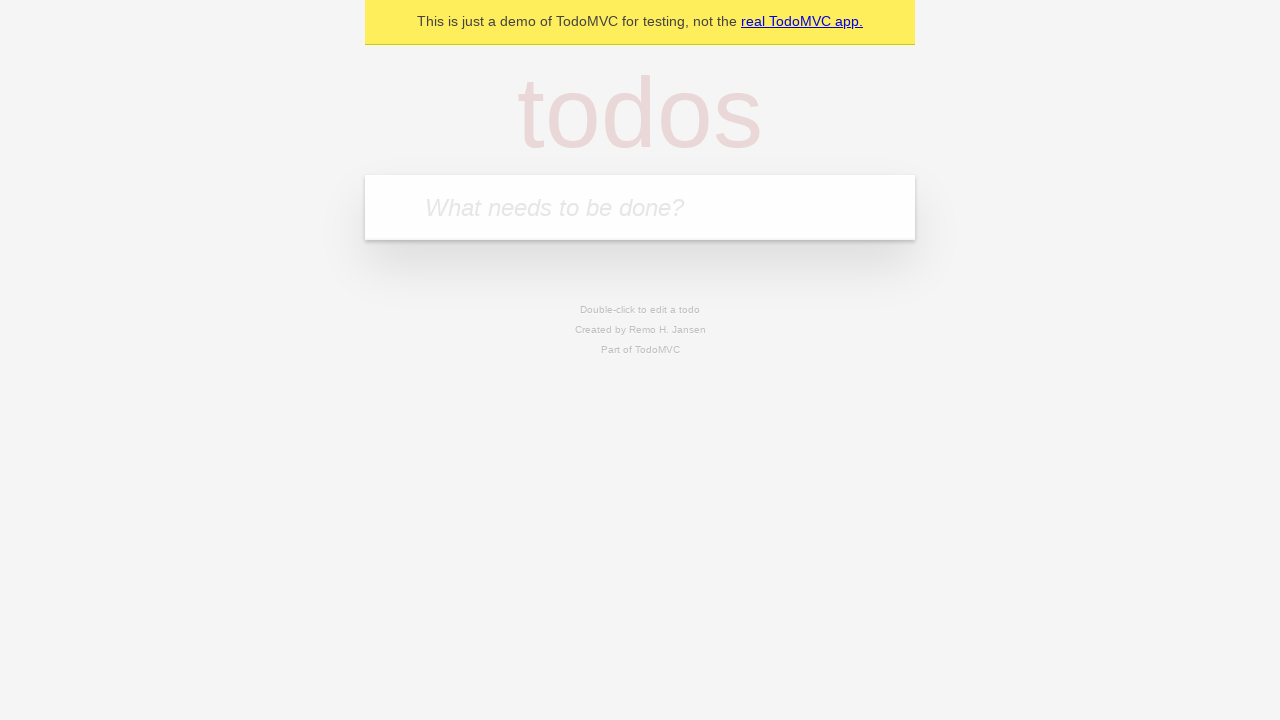

Filled todo input with 'buy some cheese' on internal:attr=[placeholder="What needs to be done?"i]
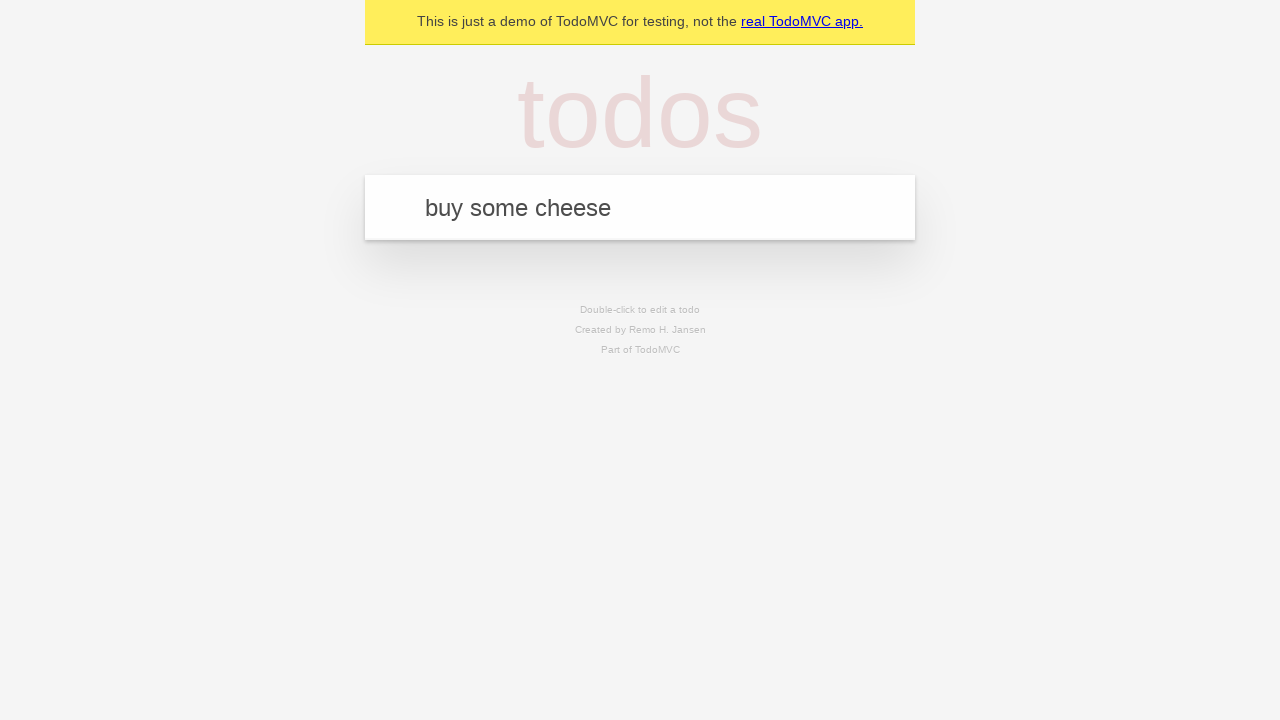

Pressed Enter to add first todo on internal:attr=[placeholder="What needs to be done?"i]
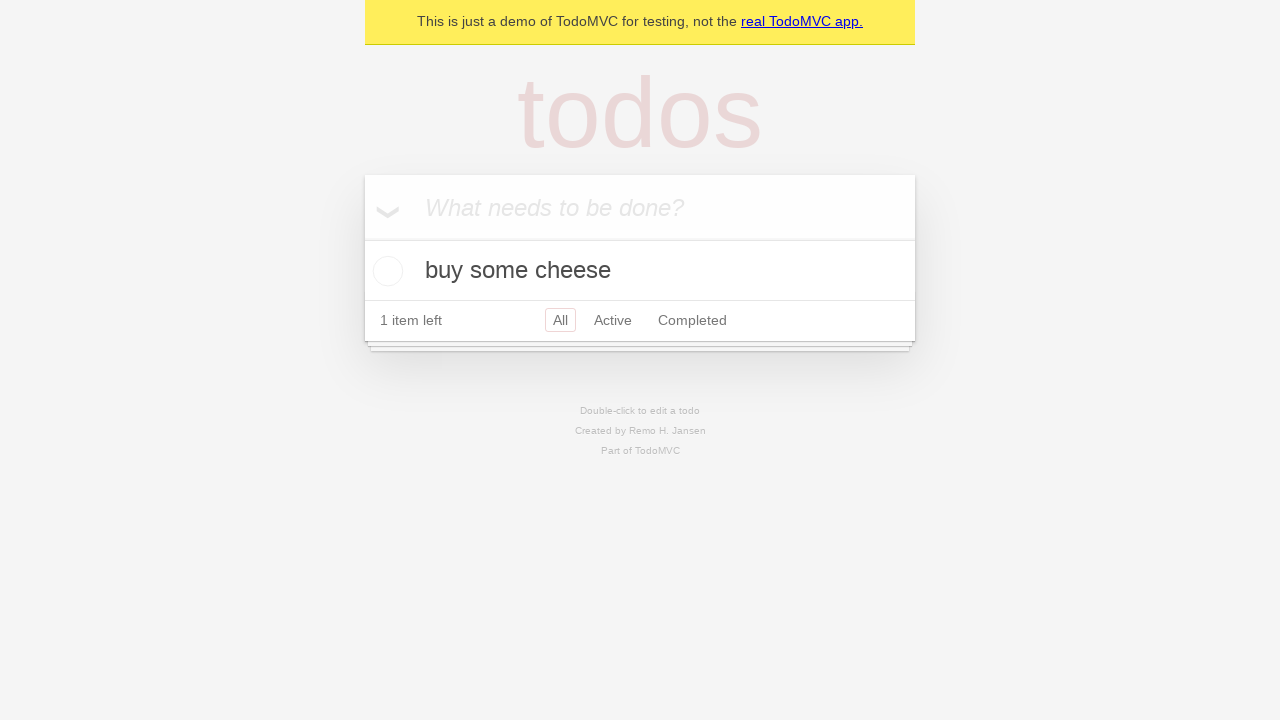

Filled todo input with 'feed the cat' on internal:attr=[placeholder="What needs to be done?"i]
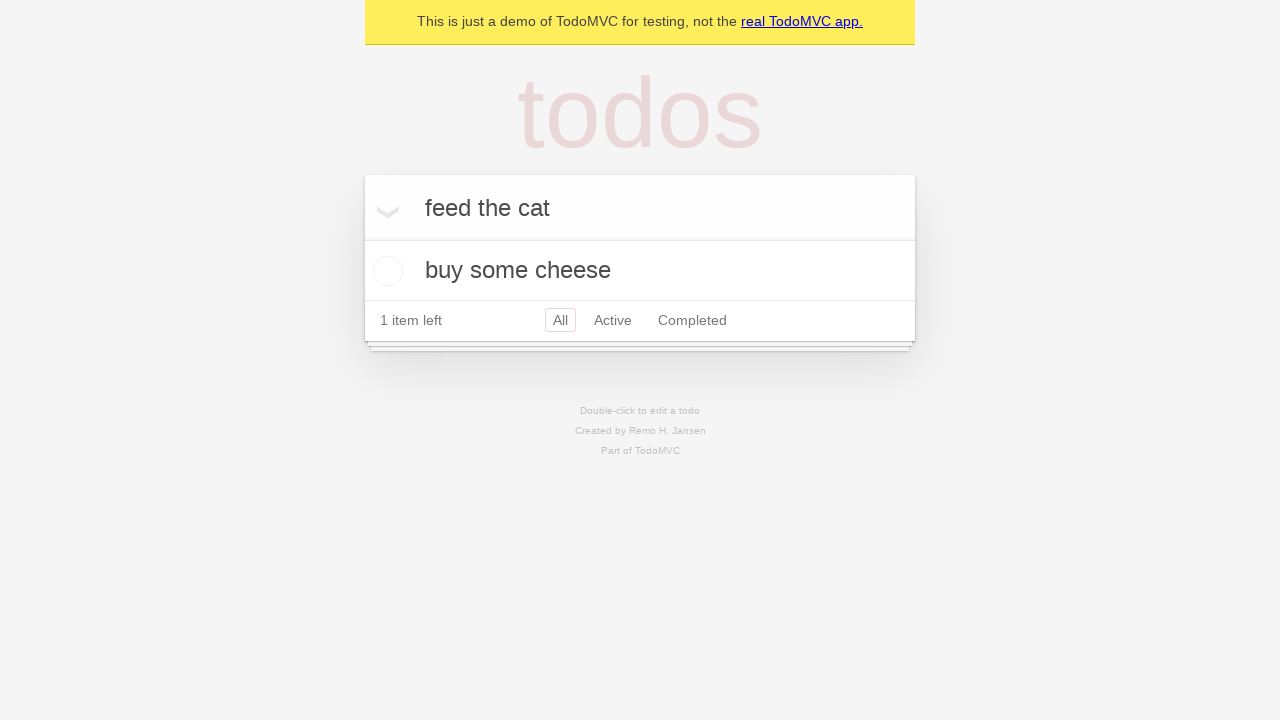

Pressed Enter to add second todo on internal:attr=[placeholder="What needs to be done?"i]
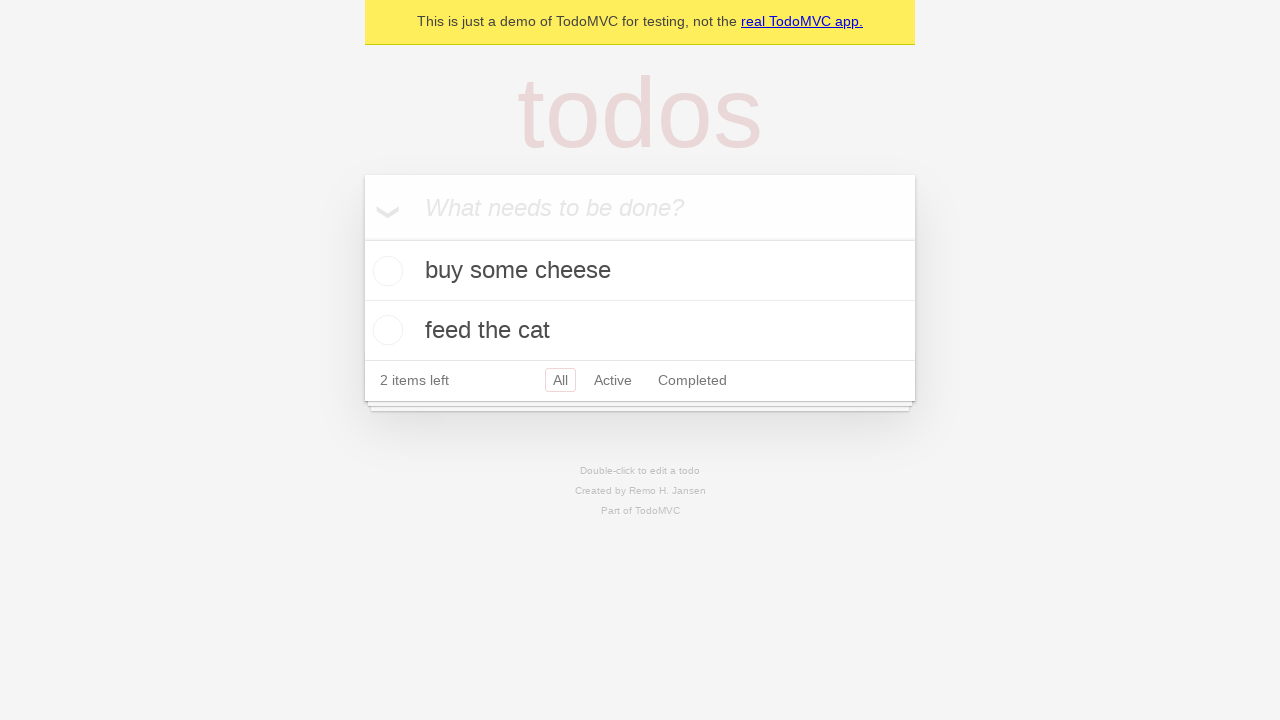

Filled todo input with 'book a doctors appointment' on internal:attr=[placeholder="What needs to be done?"i]
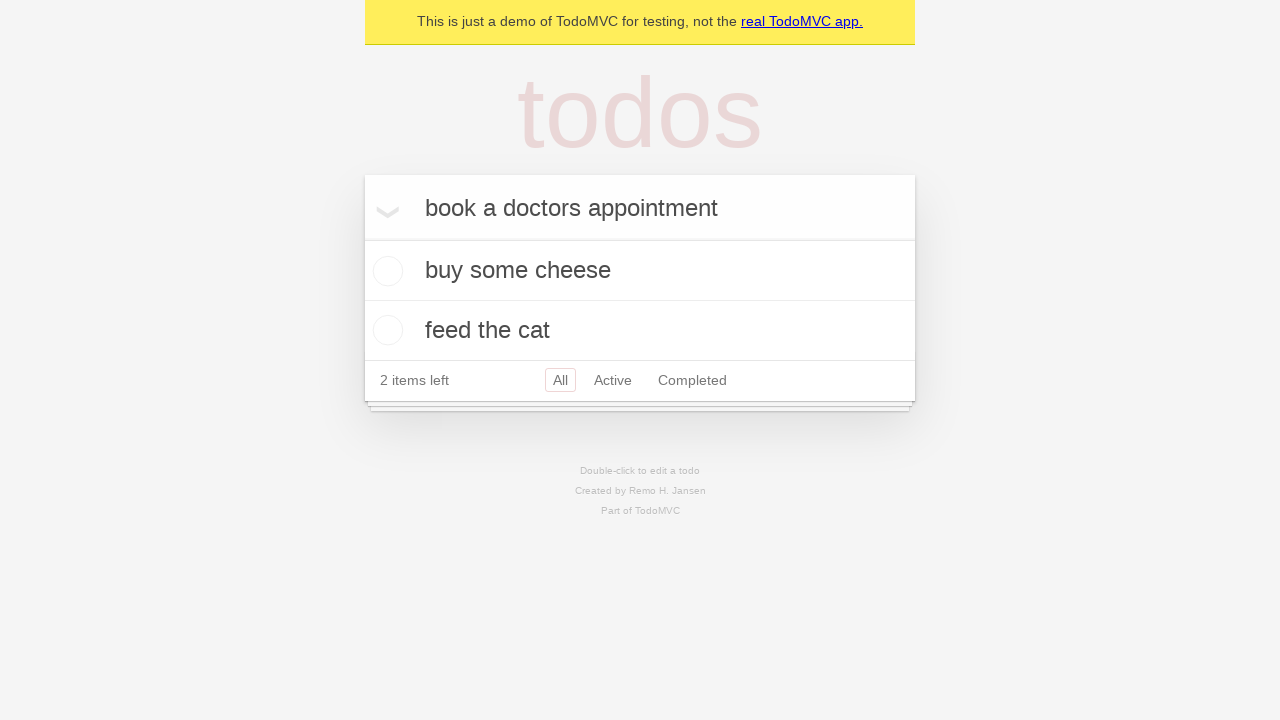

Pressed Enter to add third todo on internal:attr=[placeholder="What needs to be done?"i]
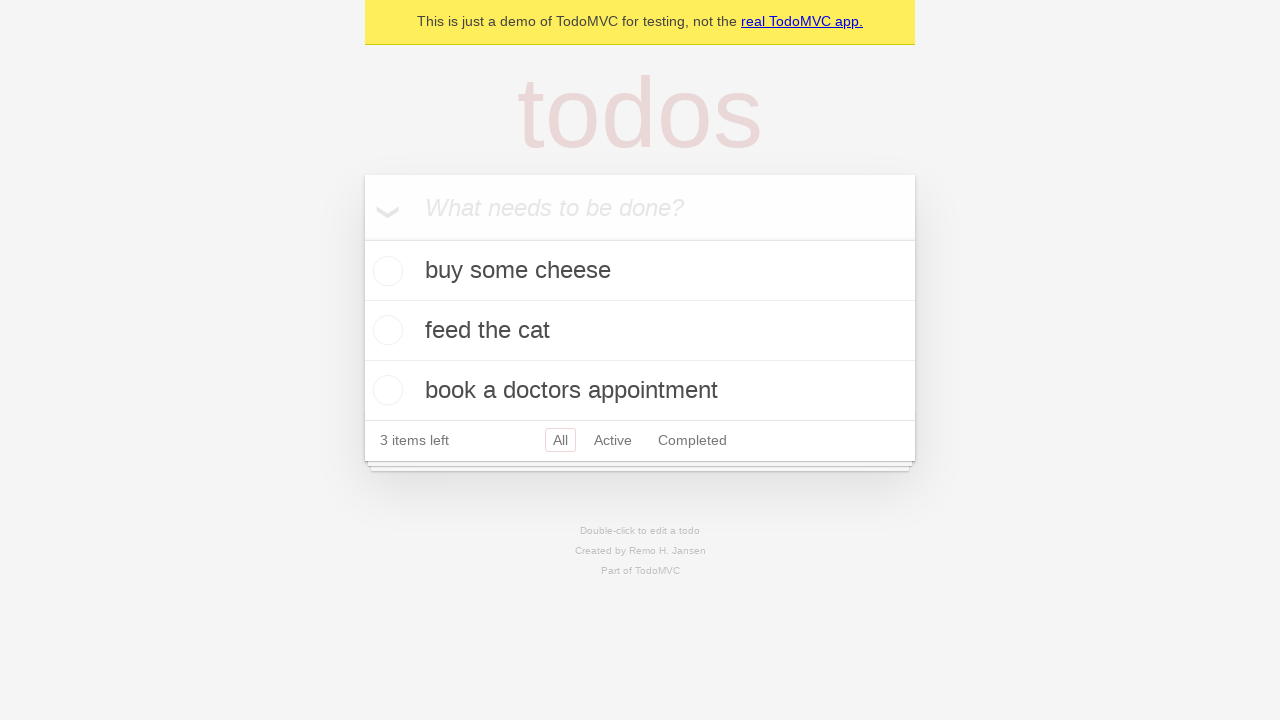

Checked the first todo item to mark it as completed at (385, 271) on .todo-list li .toggle >> nth=0
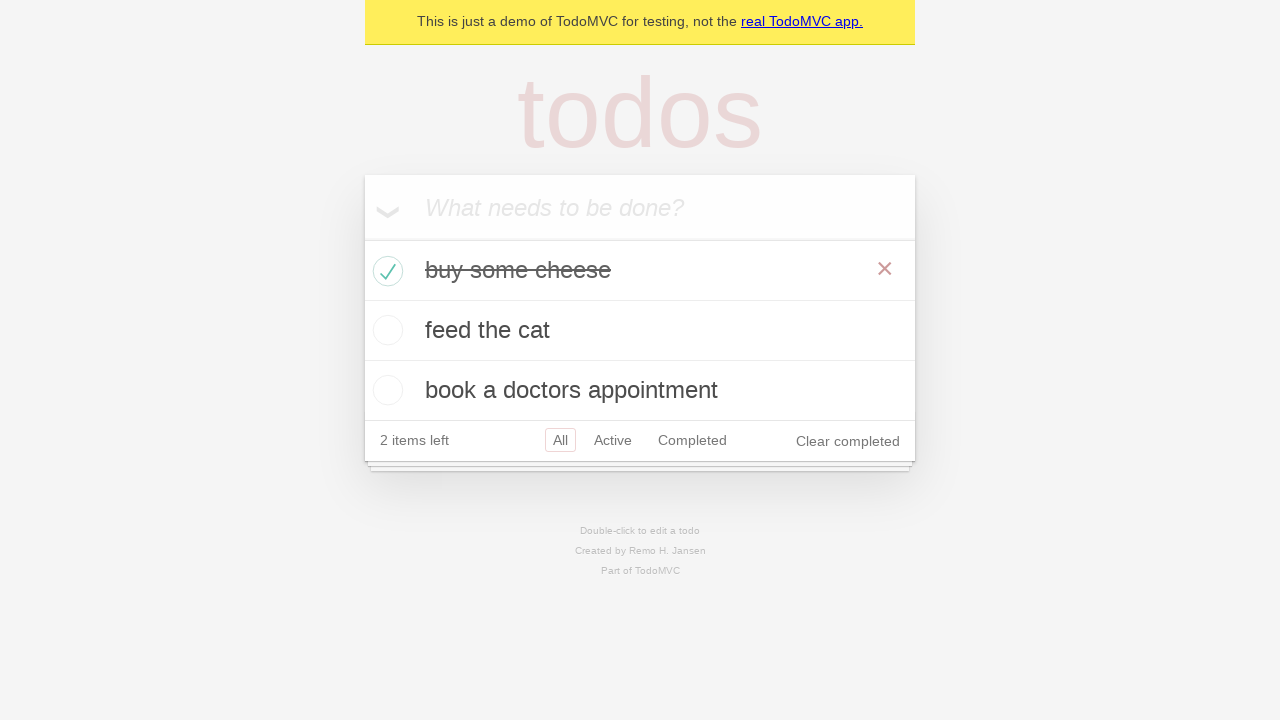

Clear completed button appeared after checking first item
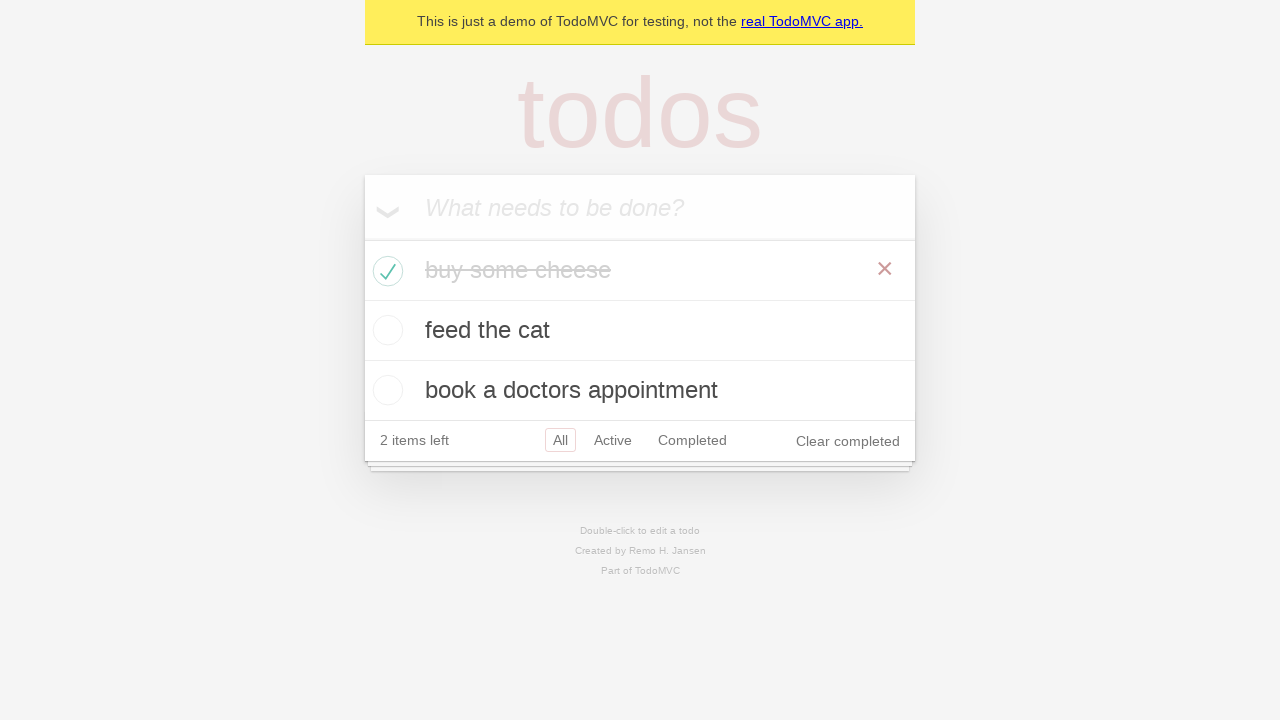

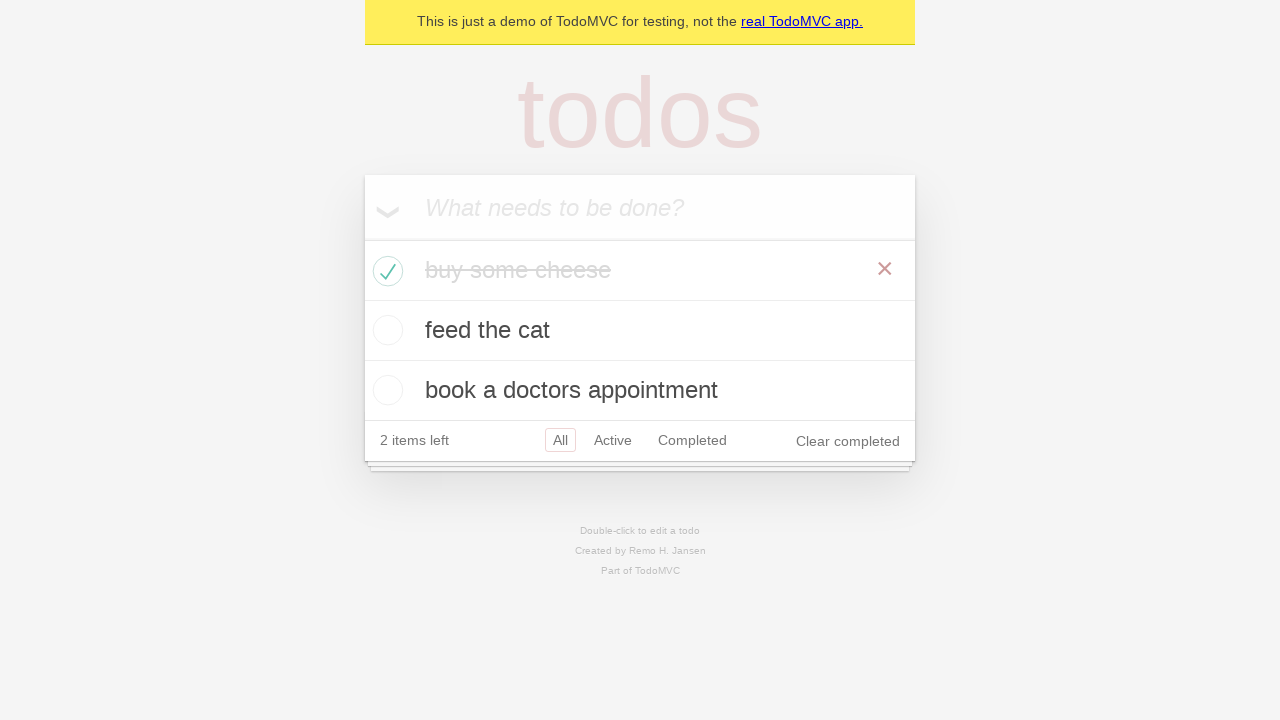